Tests adding products to cart on a product page by clicking add buttons multiple times for different products: Product 1 (2 items), Product 2 (3 items), and Product 3 (1 item)

Starting URL: https://material.playwrightvn.com/

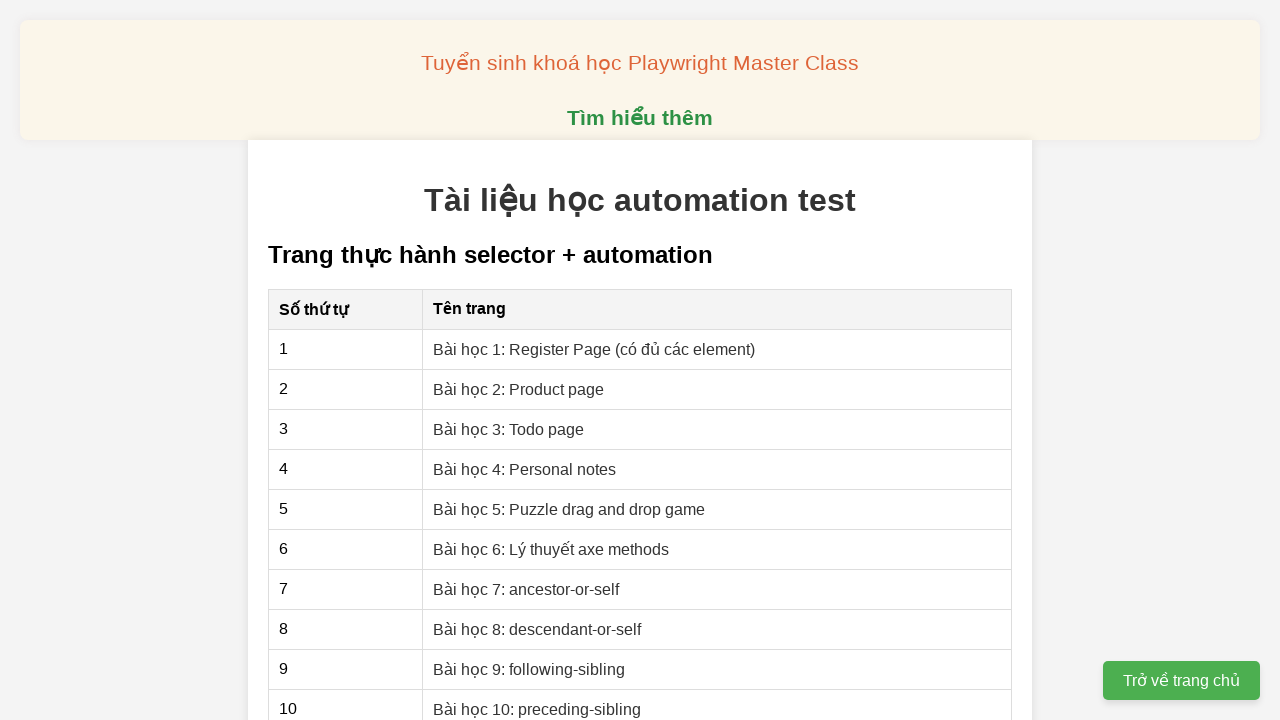

Clicked on 'Bài học 2: Product page' link at (519, 389) on a[href="02-xpath-product-page.html"]
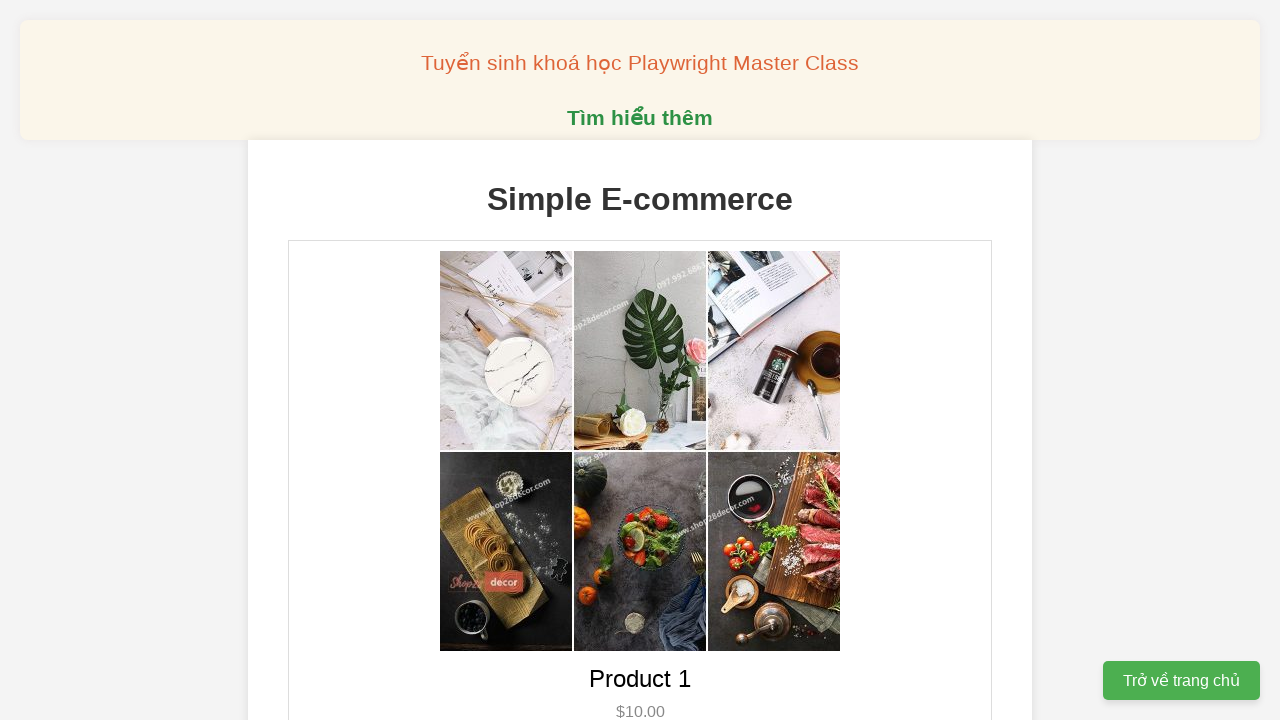

Product page loaded (domcontentloaded state)
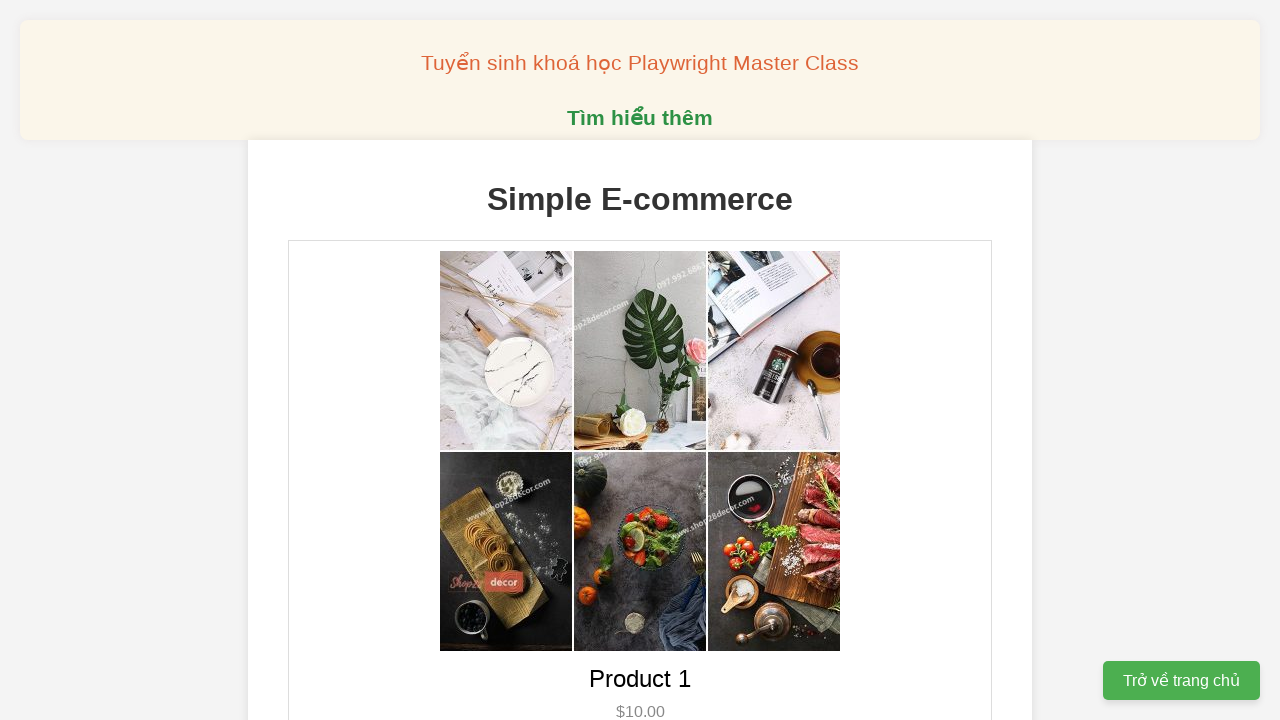

Added Product 1 to cart (1st click) at (640, 360) on button[data-product-id="1"]
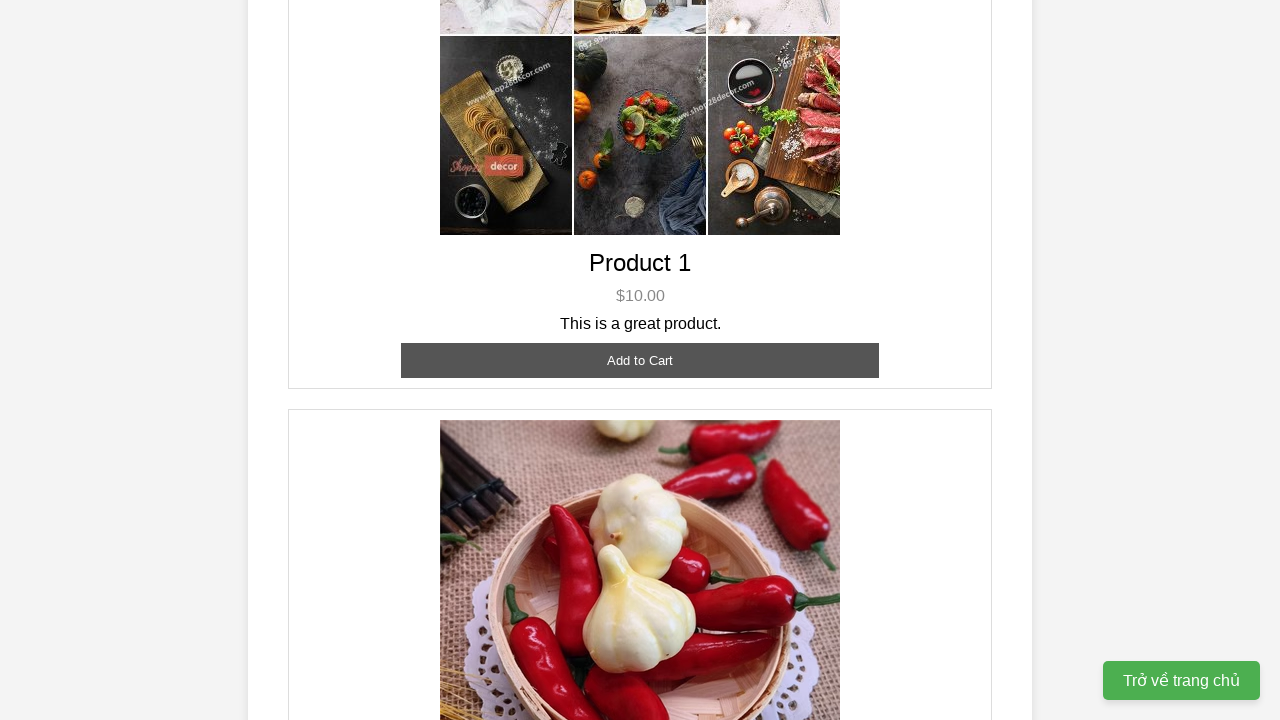

Added Product 1 to cart (2nd click) at (640, 360) on button[data-product-id="1"]
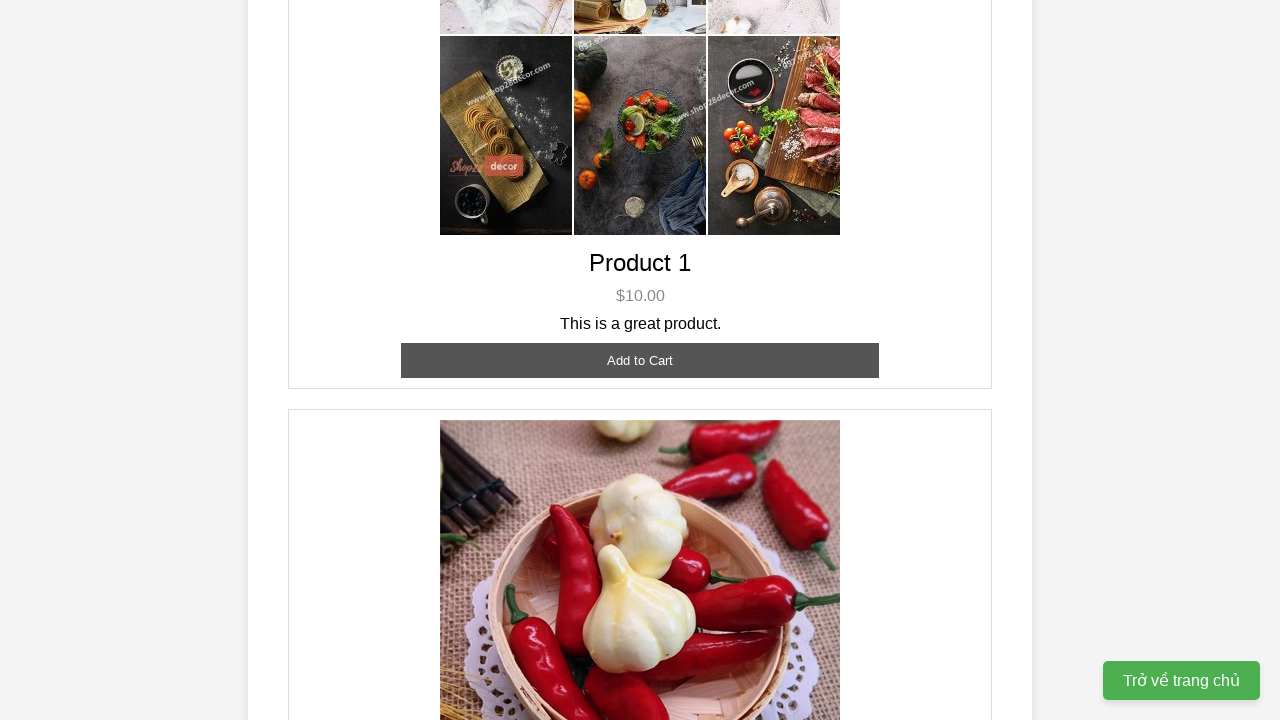

Added Product 2 to cart (1st click) at (640, 360) on button[data-product-id="2"]
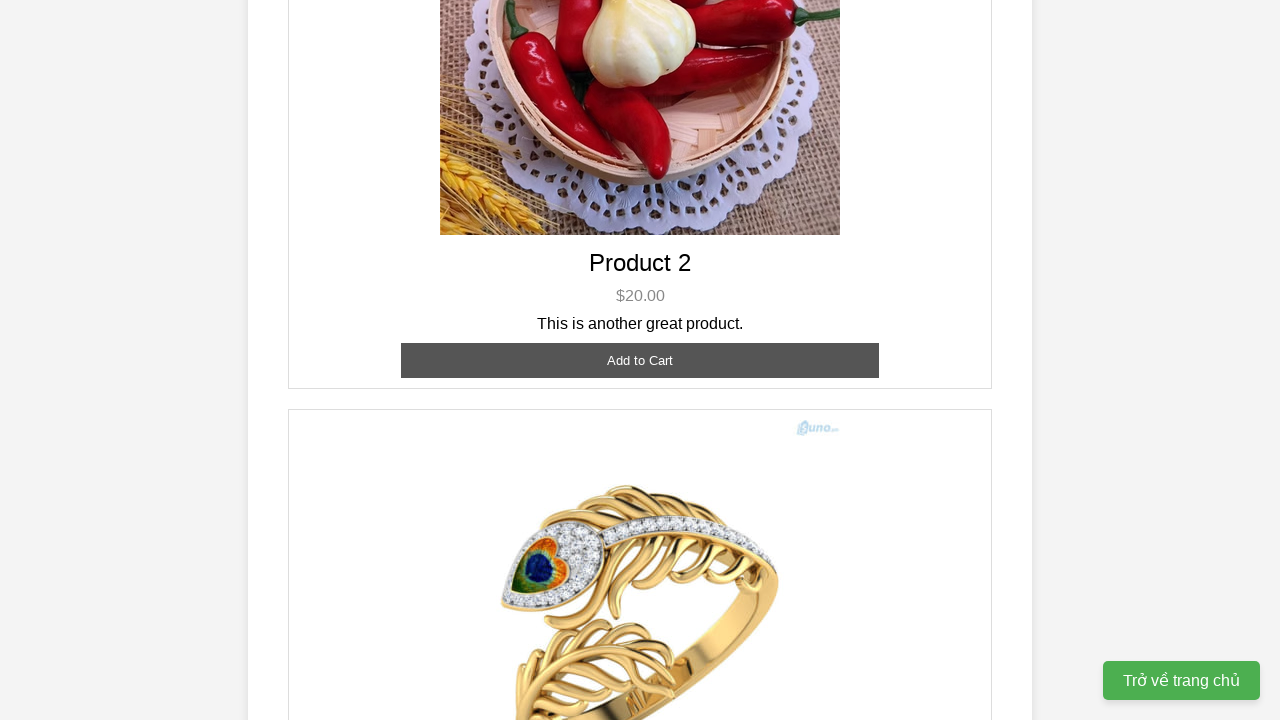

Added Product 2 to cart (2nd click) at (640, 360) on button[data-product-id="2"]
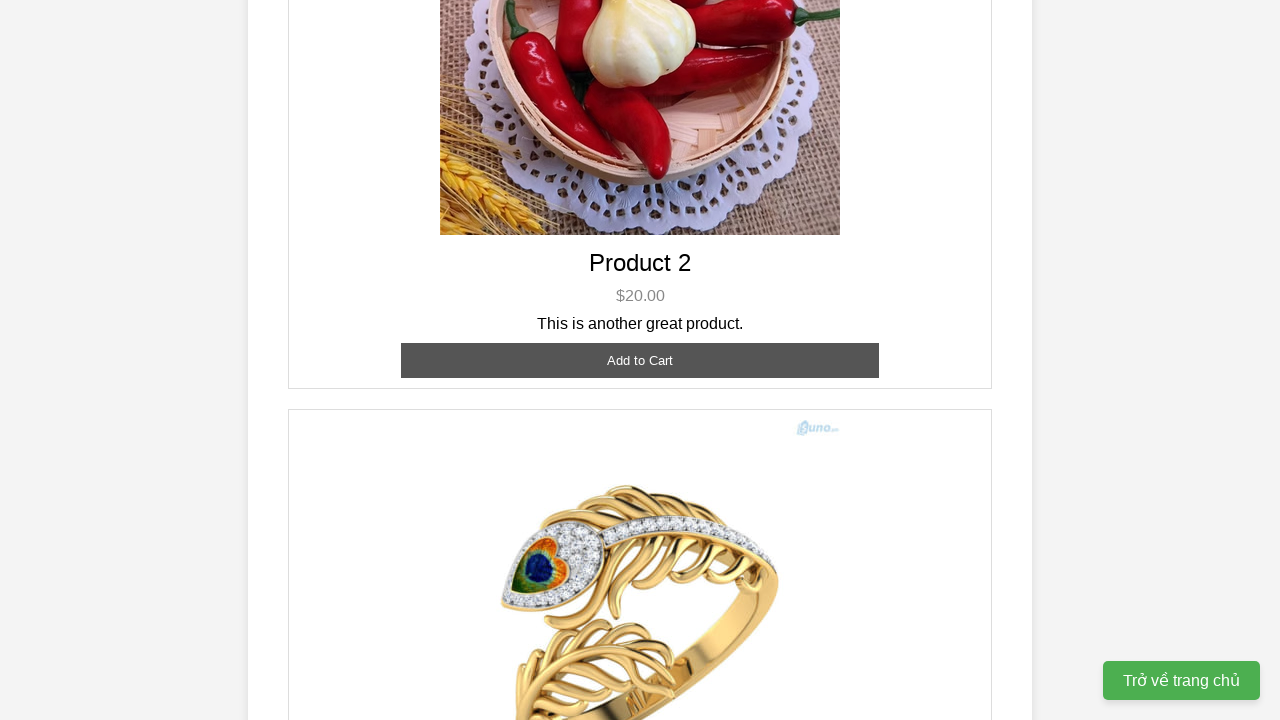

Added Product 2 to cart (3rd click) at (640, 360) on button[data-product-id="2"]
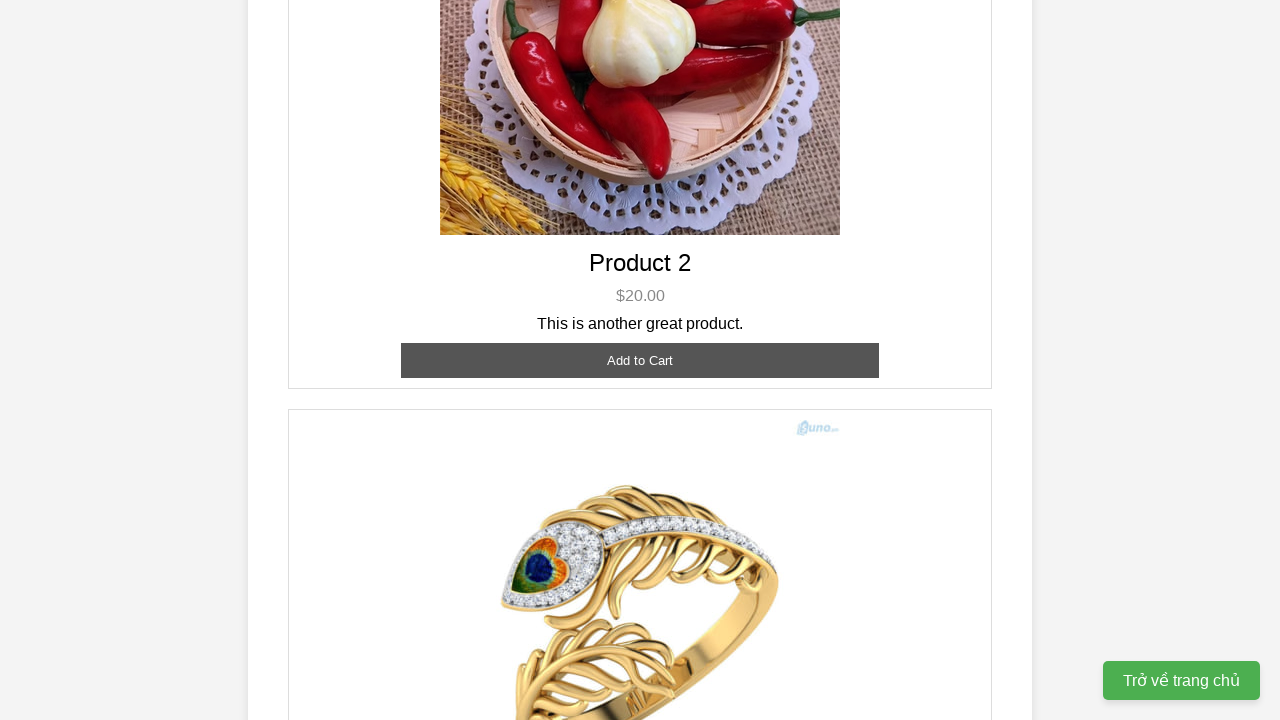

Added Product 3 to cart (1 item) at (640, 388) on button[data-product-id="3"]
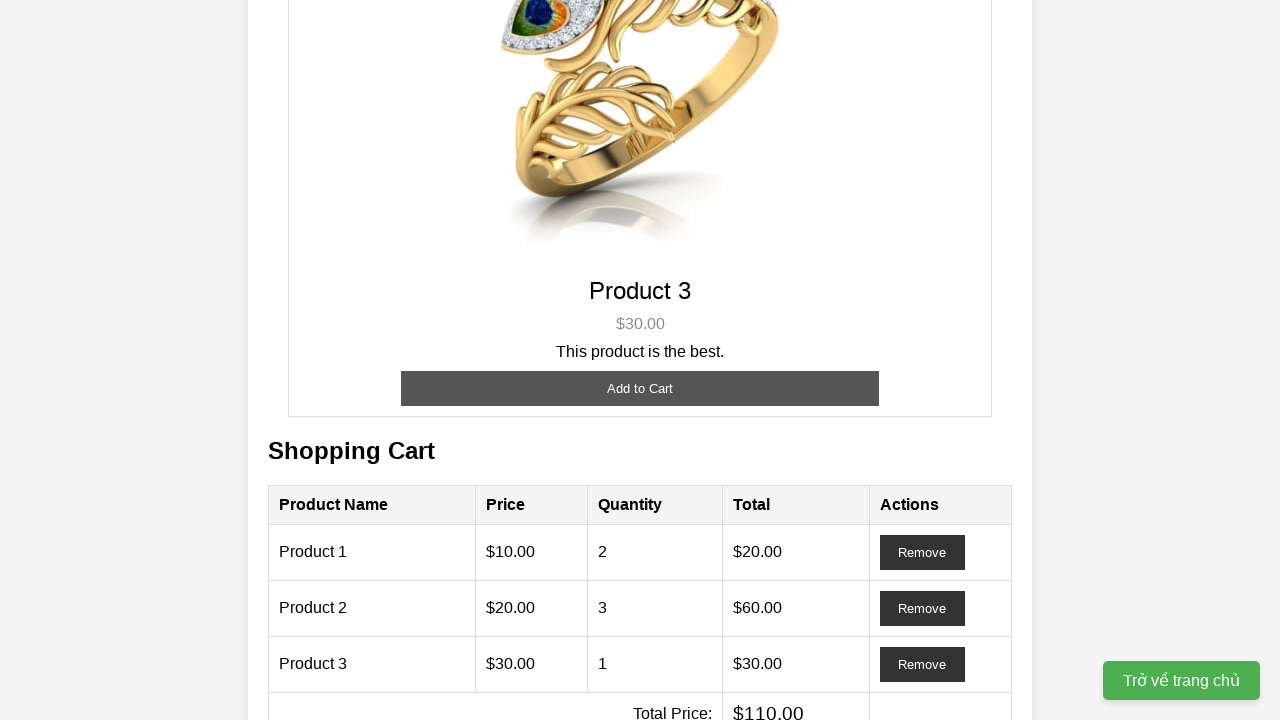

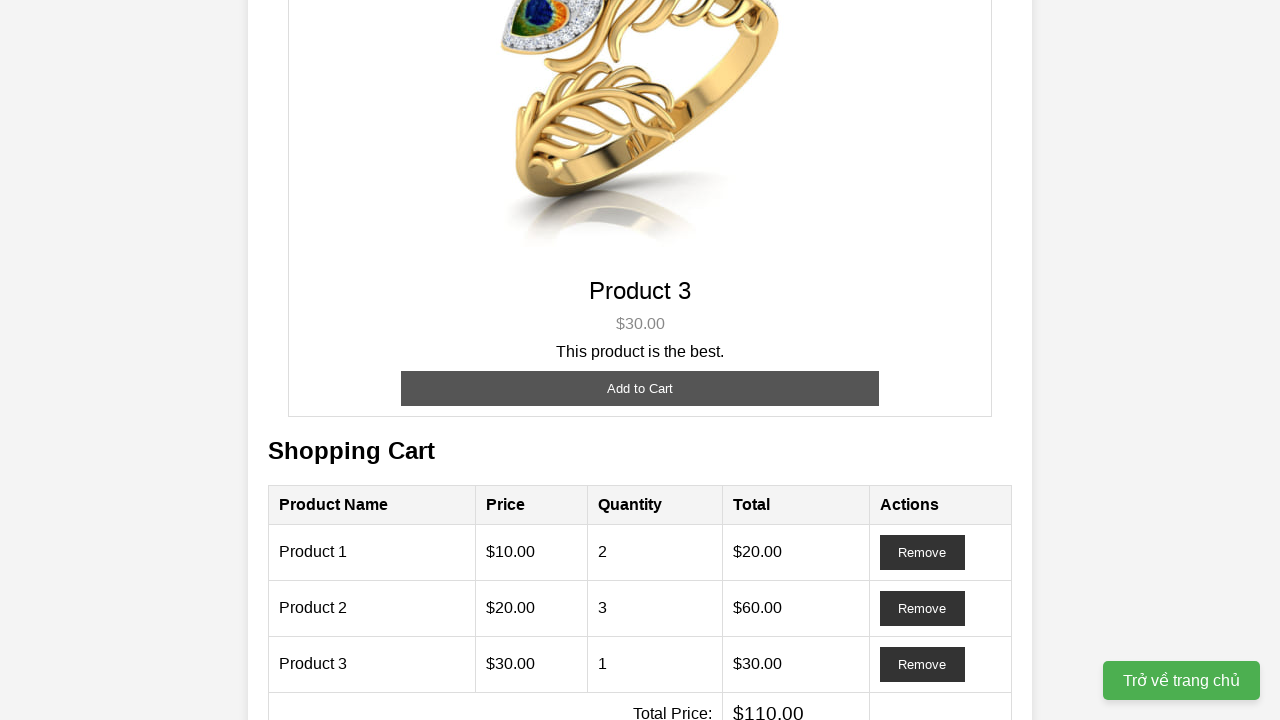